Tests login functionality on the-internet.herokuapp.com by navigating to login page, filling credentials, and submitting the form

Starting URL: https://the-internet.herokuapp.com/

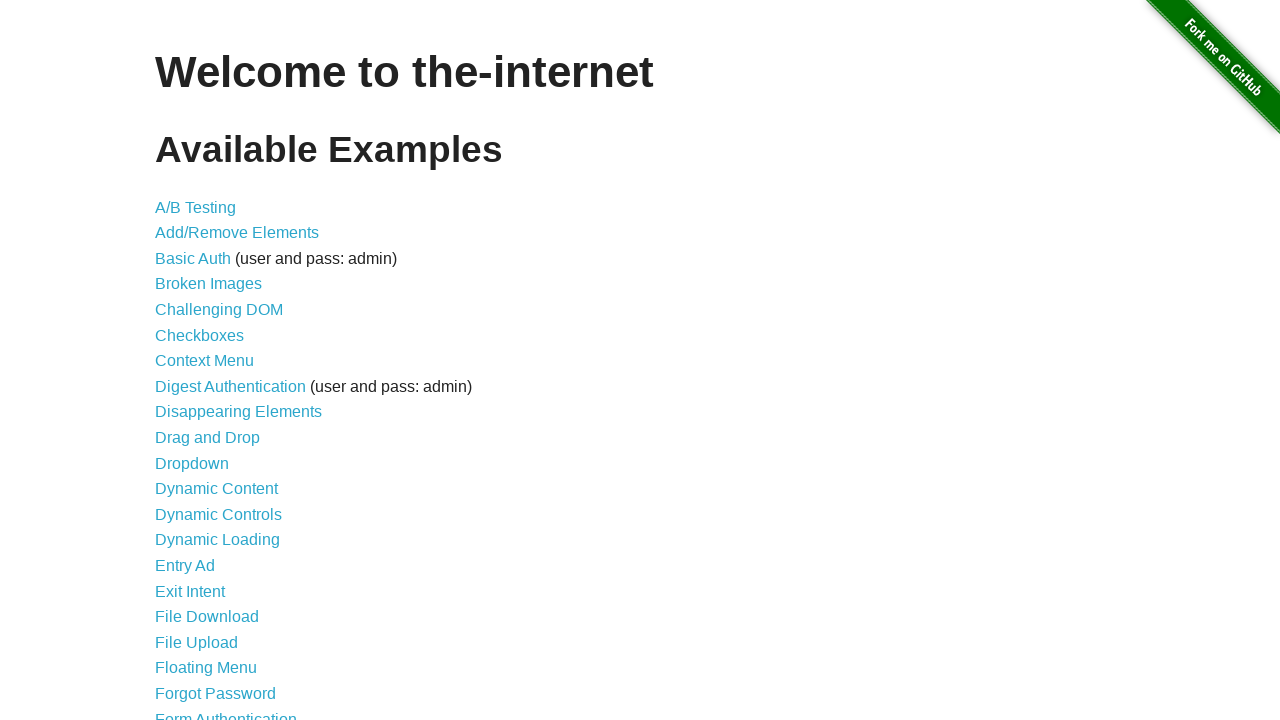

Clicked on login link at (226, 712) on a[href='/login']
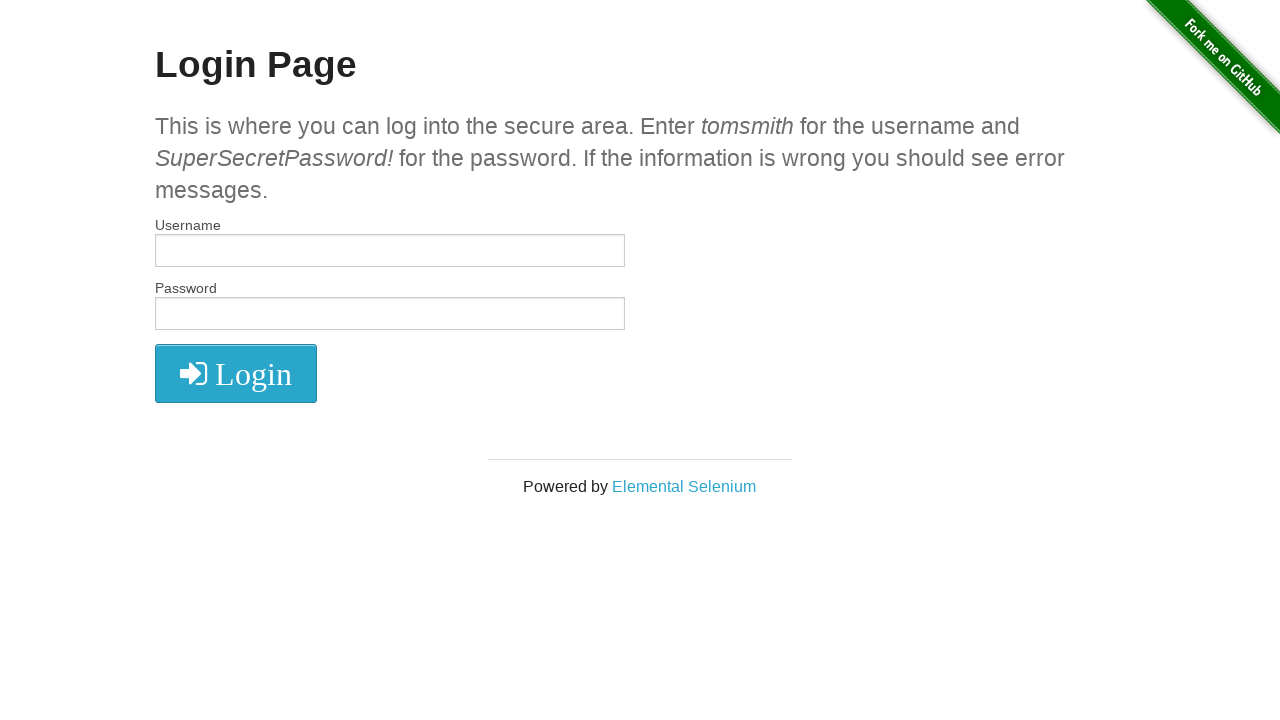

Filled username field with 'tomsmith' on input#username
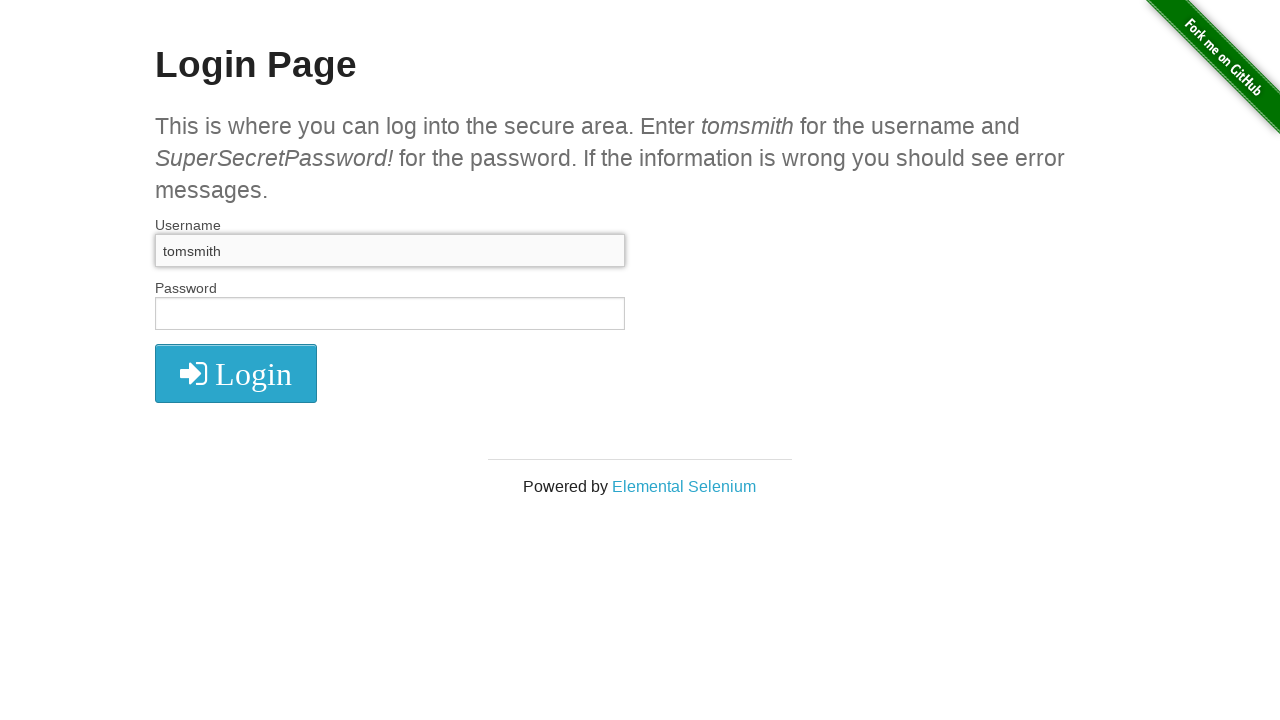

Filled password field with 'SuperSecretPassword!' on input[type='password'][name='password']
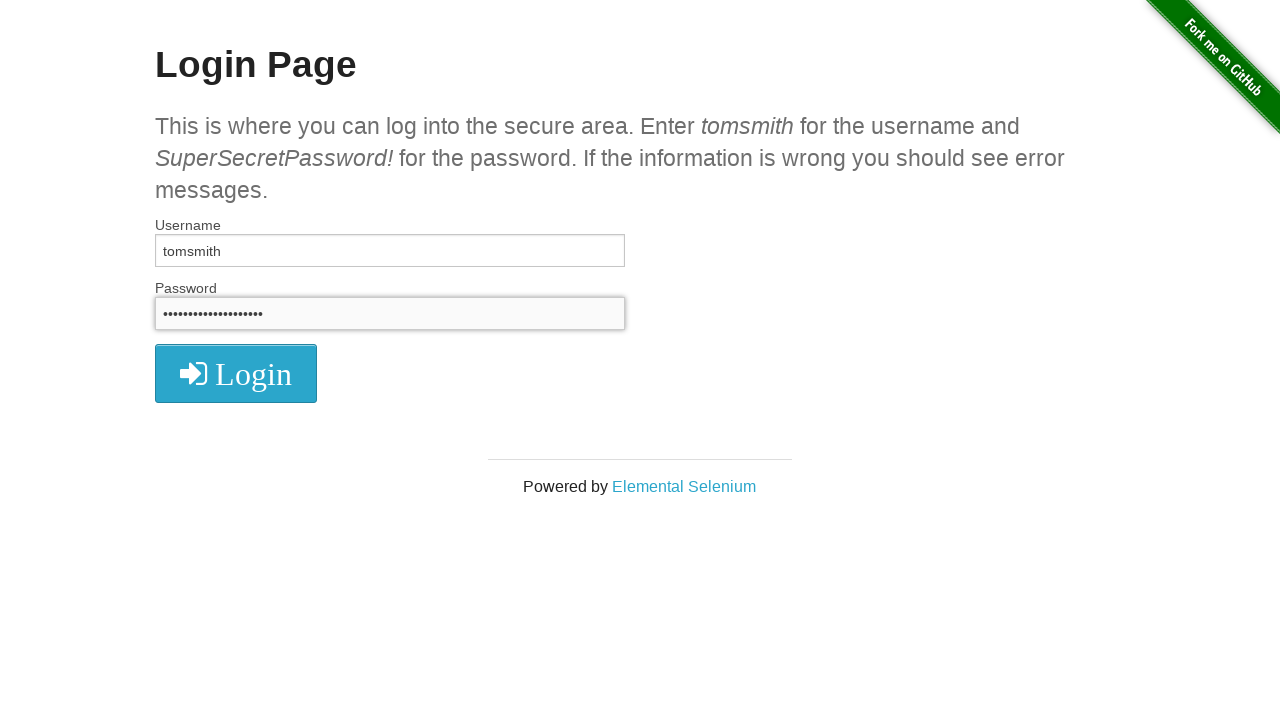

Clicked submit button to authenticate at (236, 373) on form[action='/authenticate'] button[type='submit']
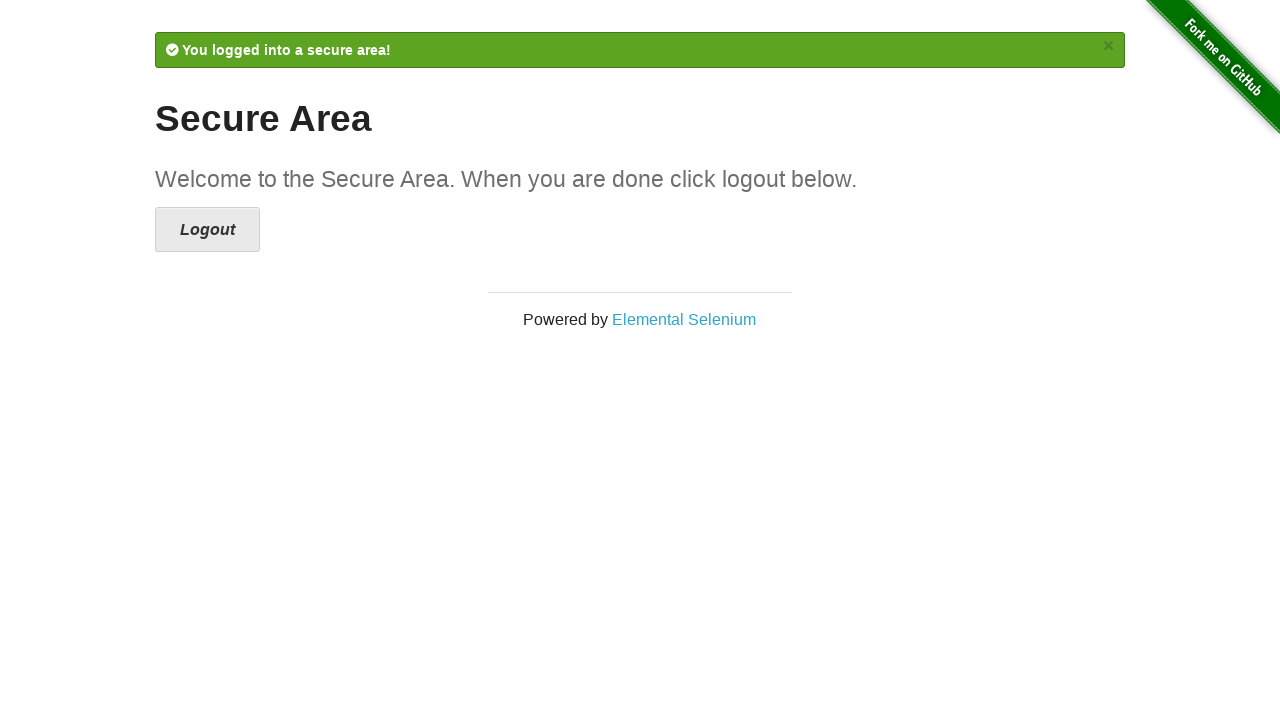

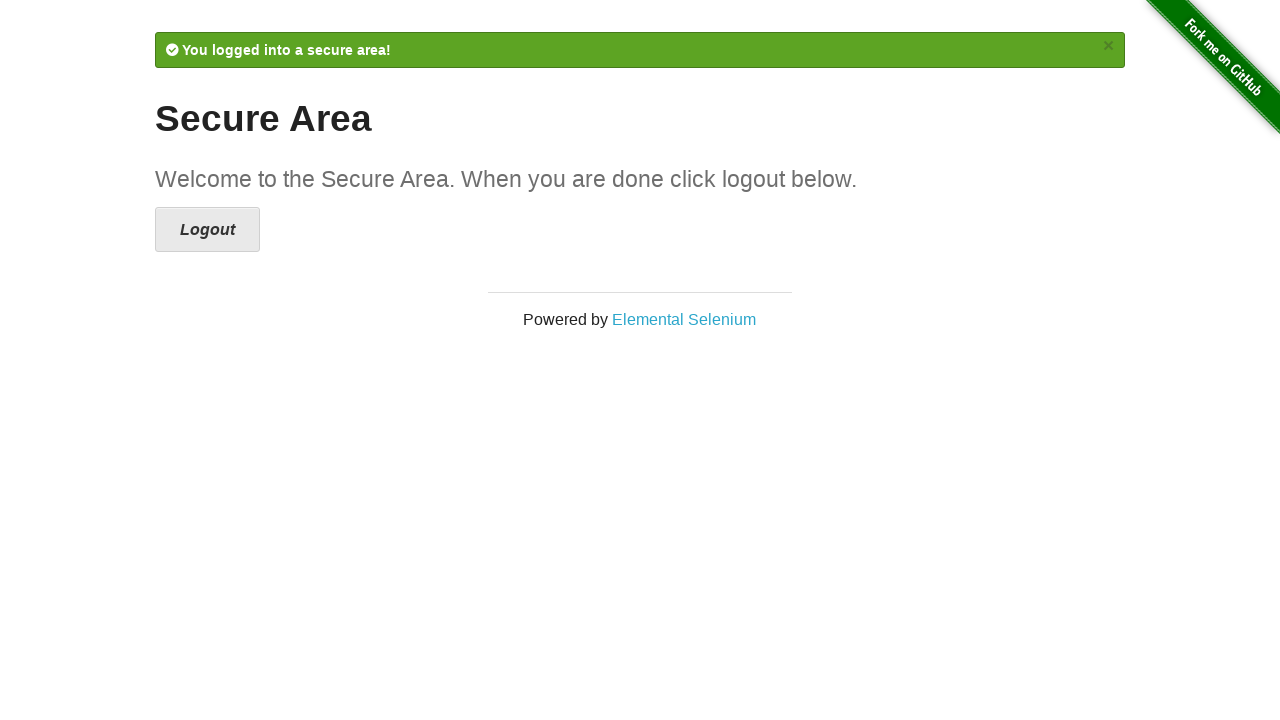